Navigates to the my-account page and clicks the "Remember me" checkbox to verify it can be selected

Starting URL: http://cms.demo.katalon.com/my-account/

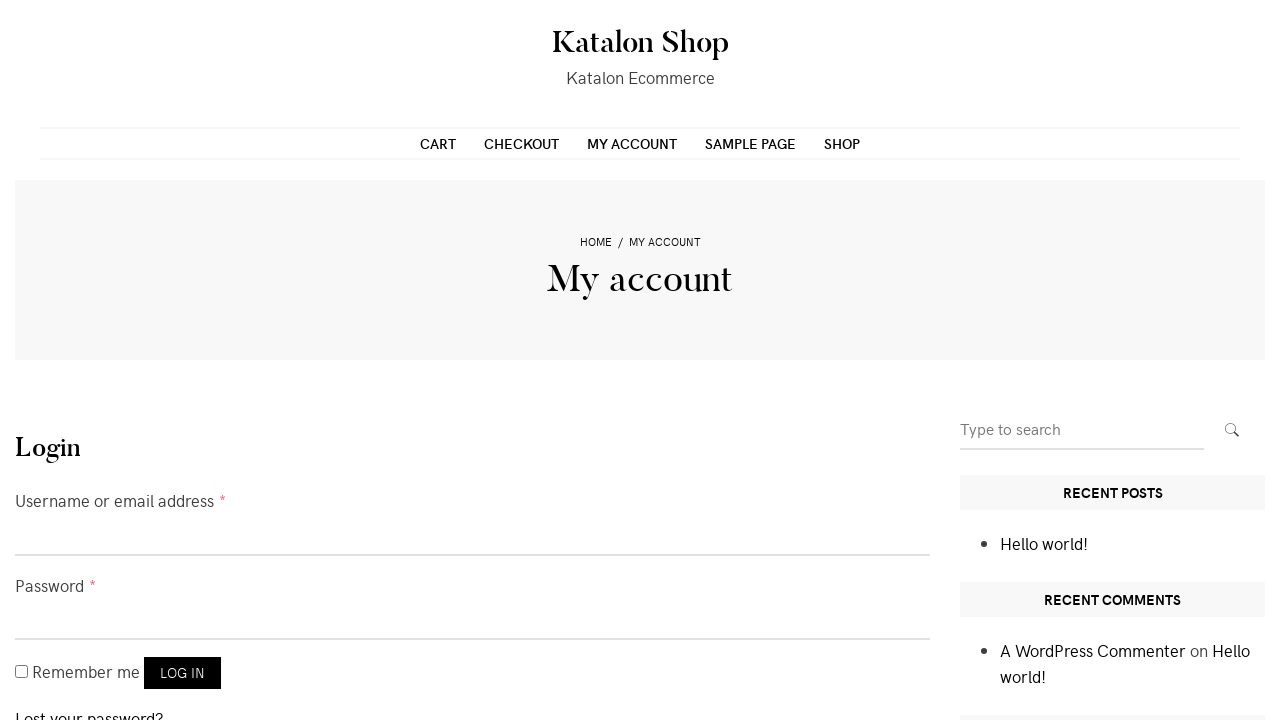

Clicked the 'Remember me' checkbox at (22, 672) on input[name='rememberme']
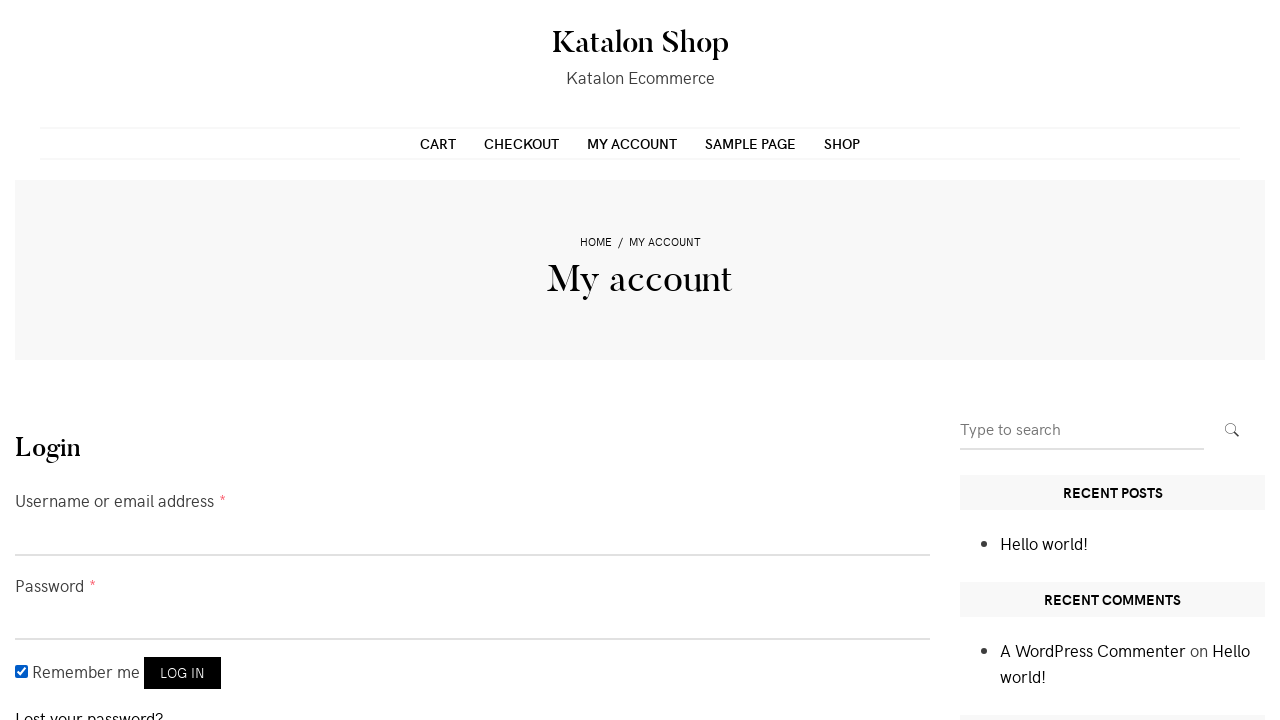

Checked if 'Remember me' checkbox is selected
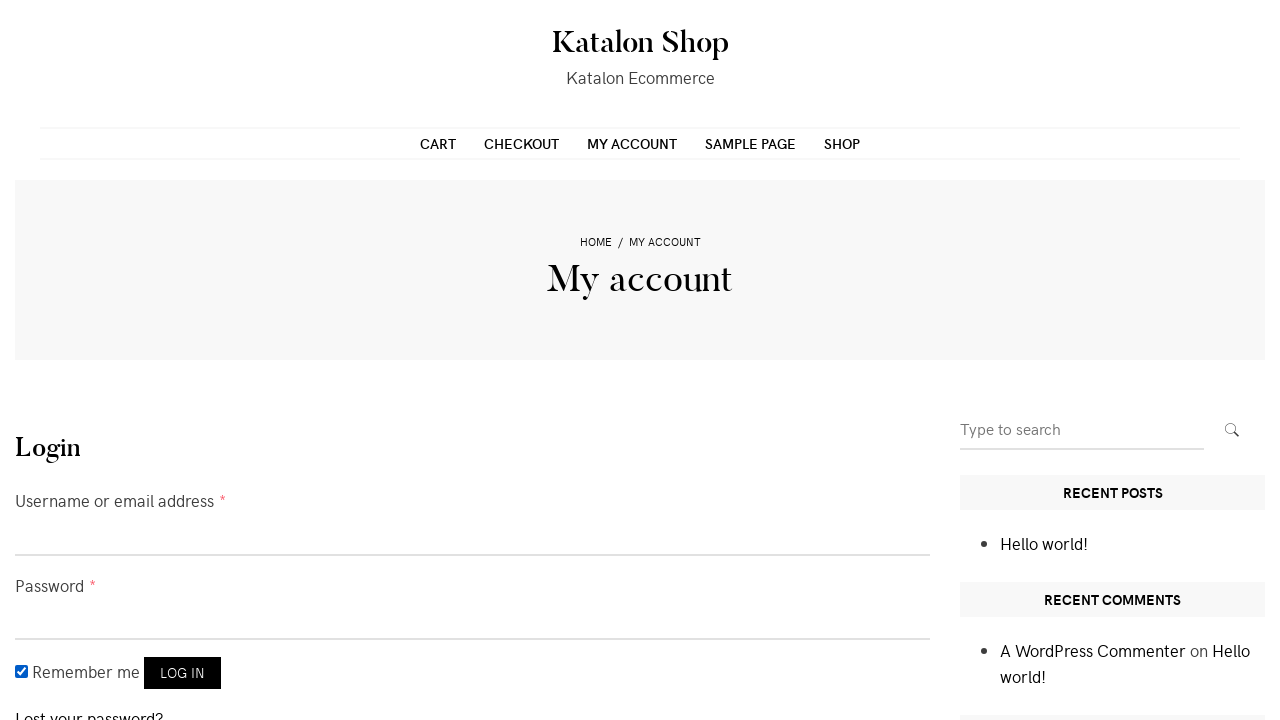

Verified that 'Remember me' checkbox is checked
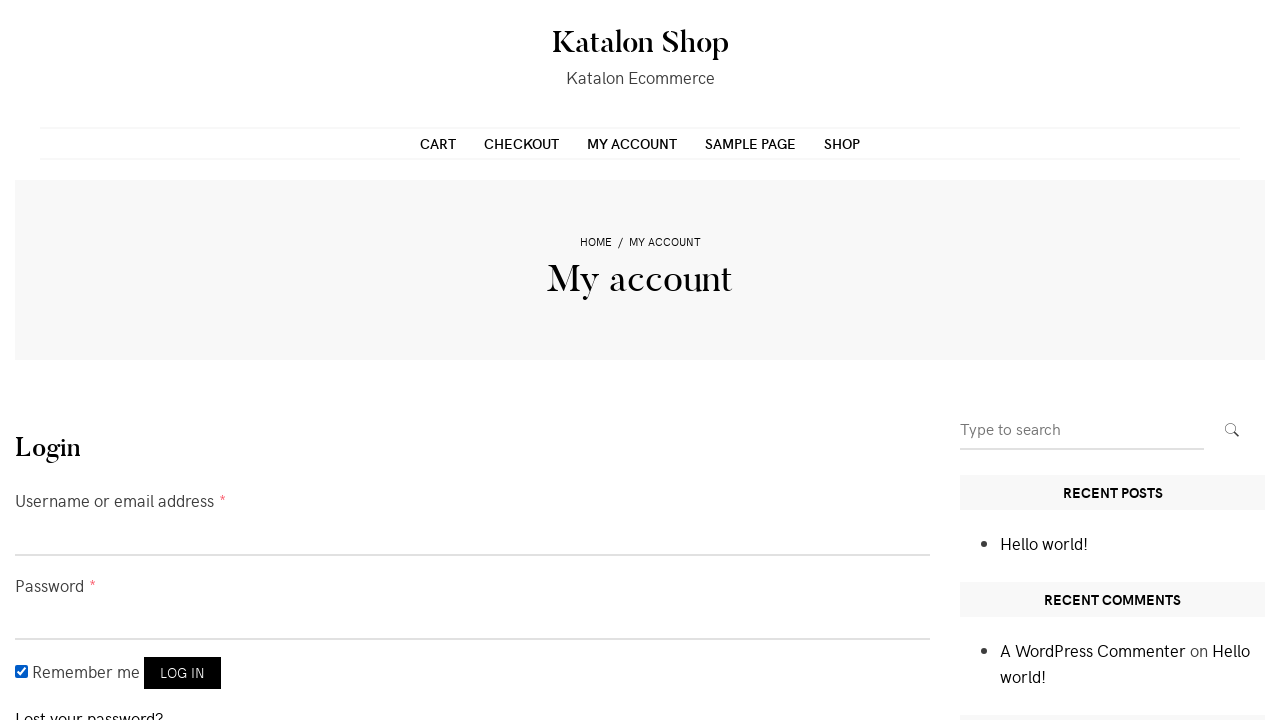

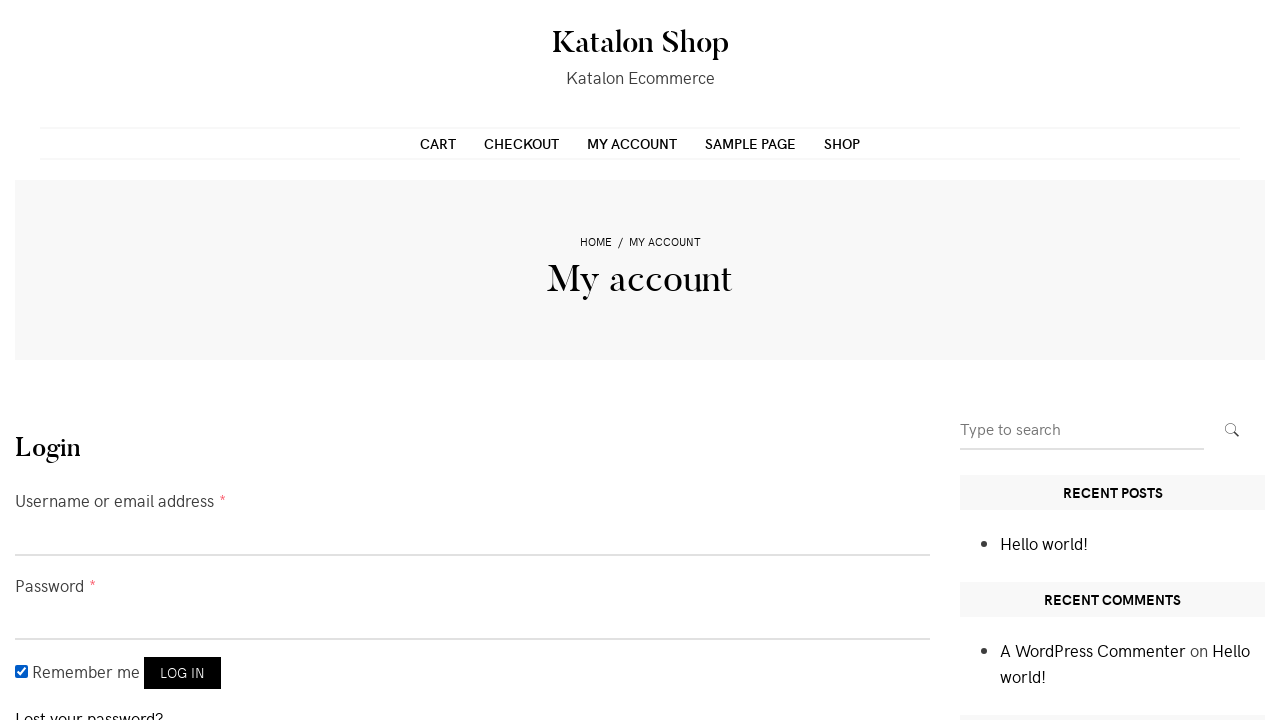